Tests iframe interaction by switching to an iframe, clicking a button inside it, then switching back to the main page to click a menu button

Starting URL: https://www.w3schools.com/js/tryit.asp?filename=tryjs_myfirst

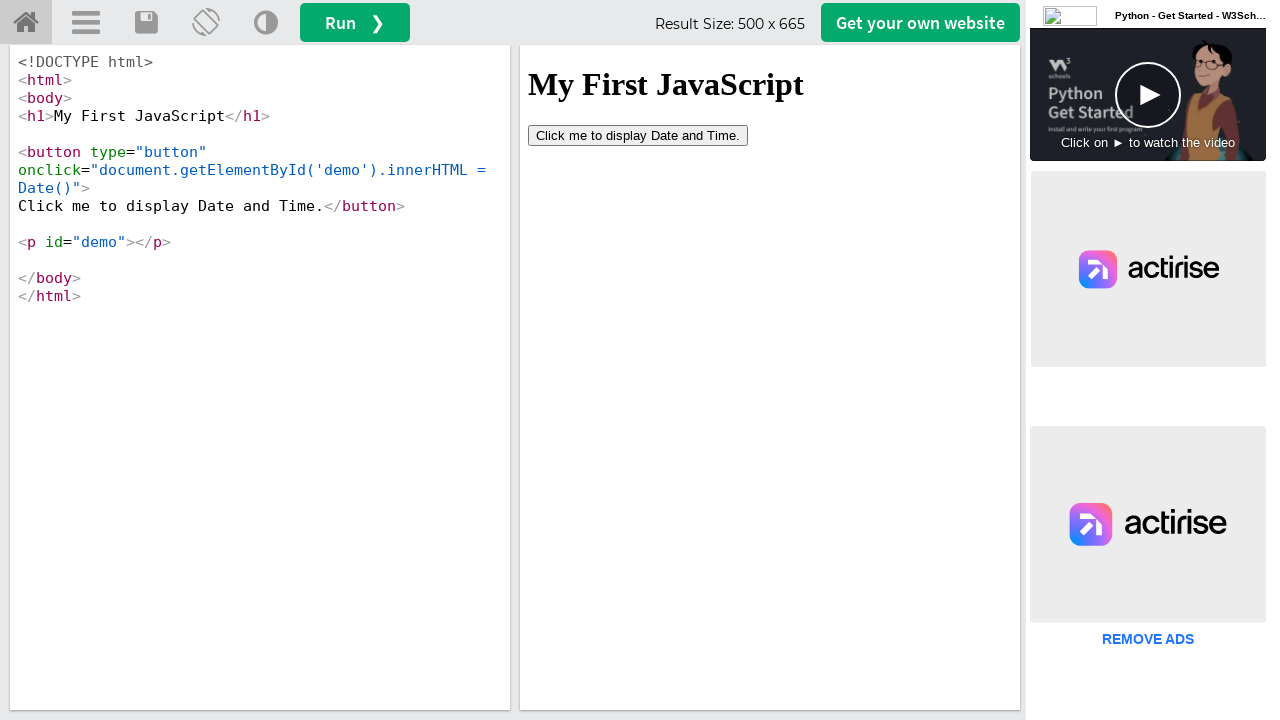

Located iframe with ID 'iframeResult'
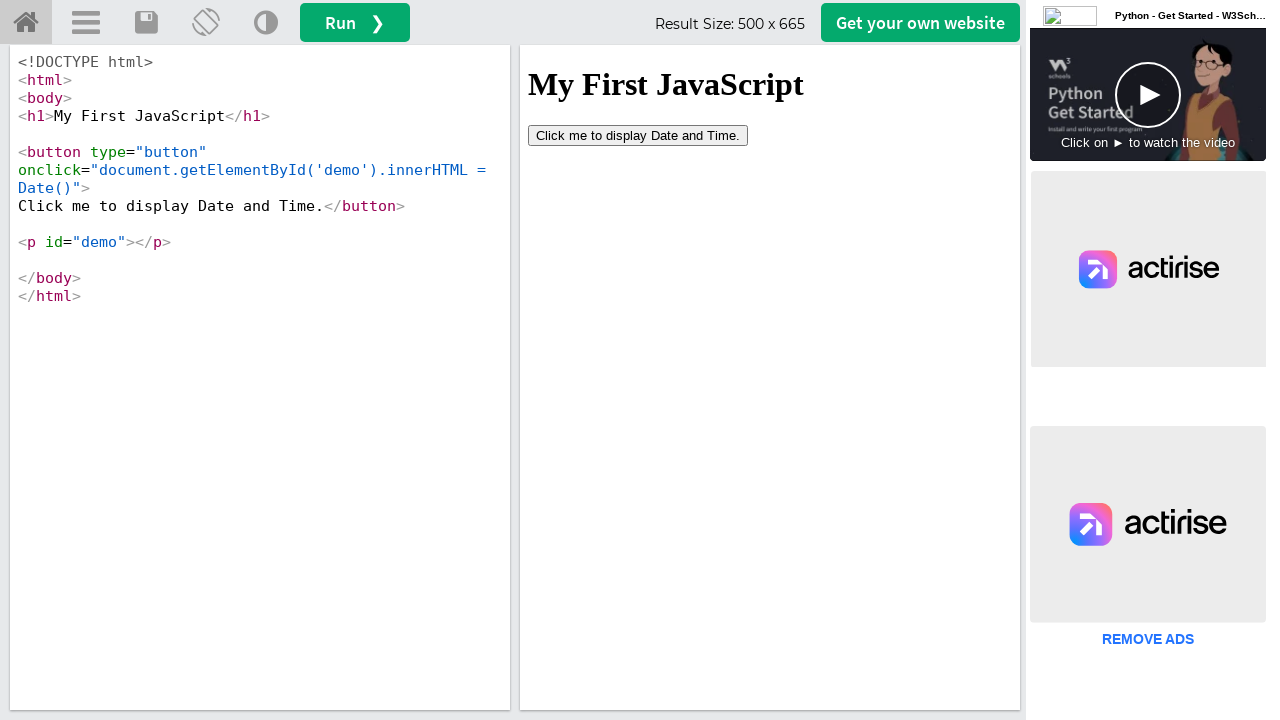

Clicked 'Click me to' button inside iframe at (638, 135) on #iframeResult >> internal:control=enter-frame >> xpath=//button[contains(text(),
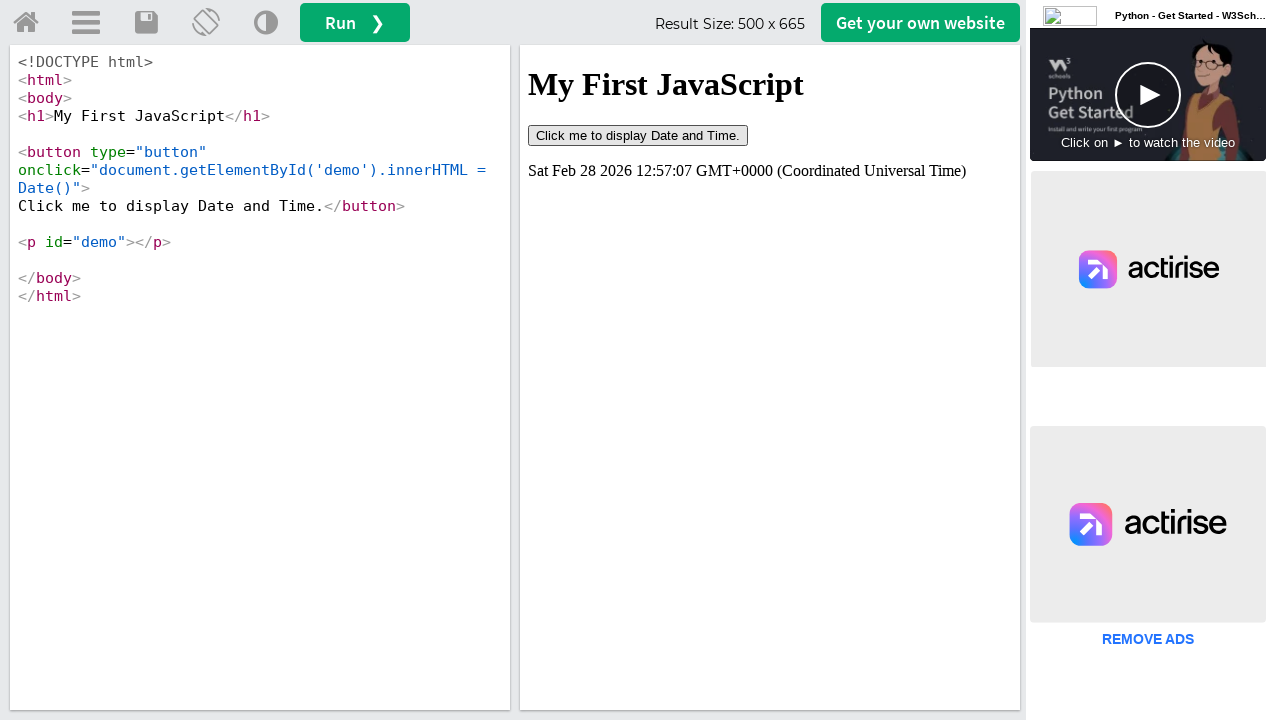

Clicked menu button on main page after switching back from iframe at (86, 23) on #menuButton
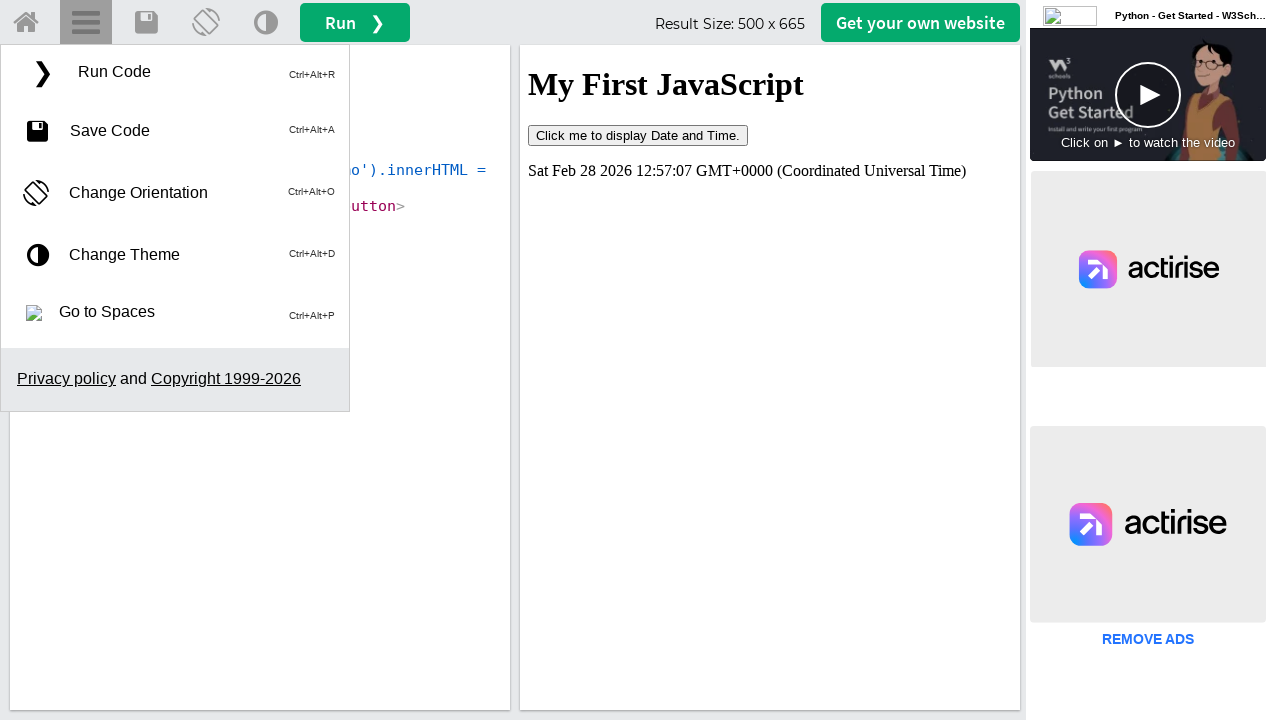

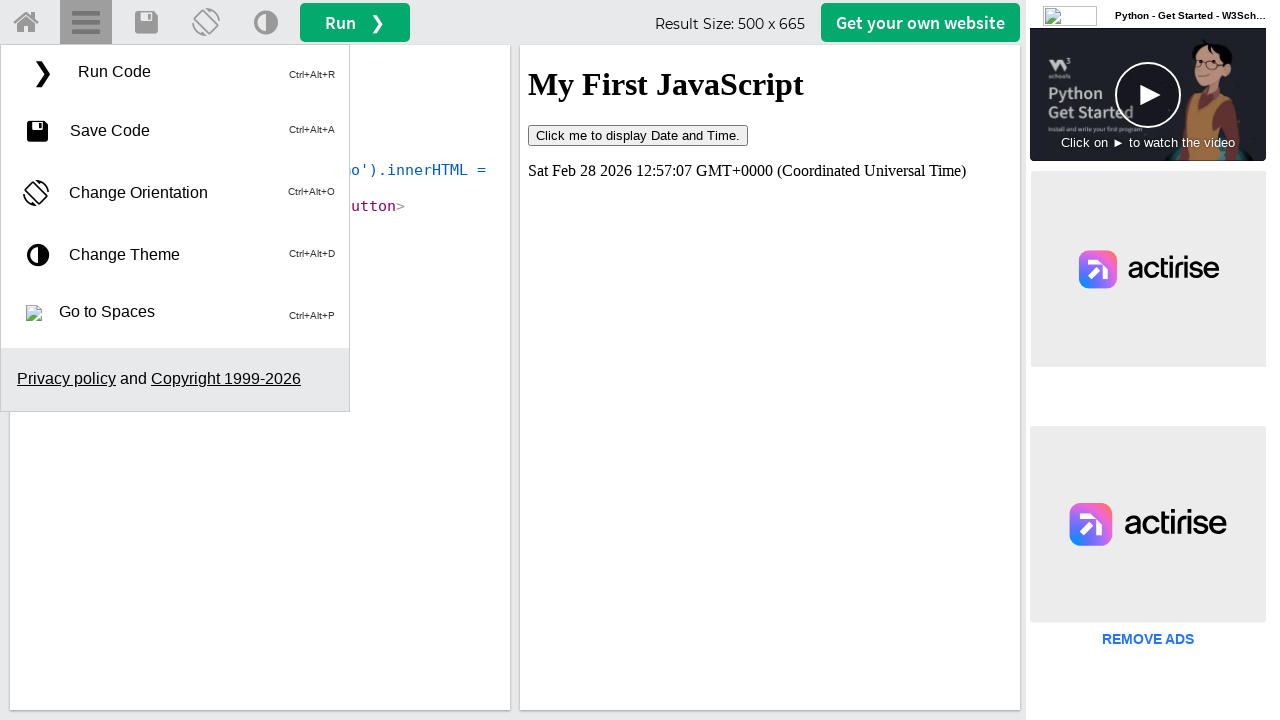